Tests form submission with valid inputs by filling a name field with "Johan" and a number field with "20", then clicking submit and verifying a success alert appears.

Starting URL: https://sauce-form.vercel.app/

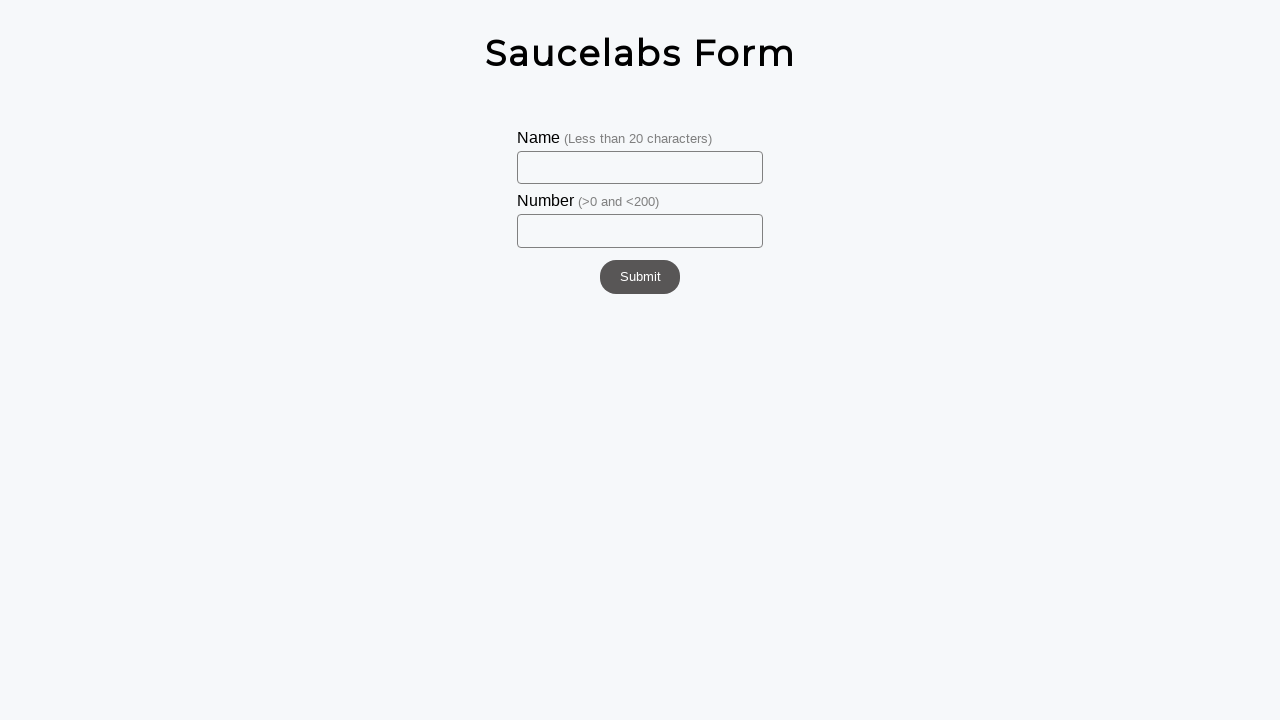

Filled name field with 'Johan' on #name
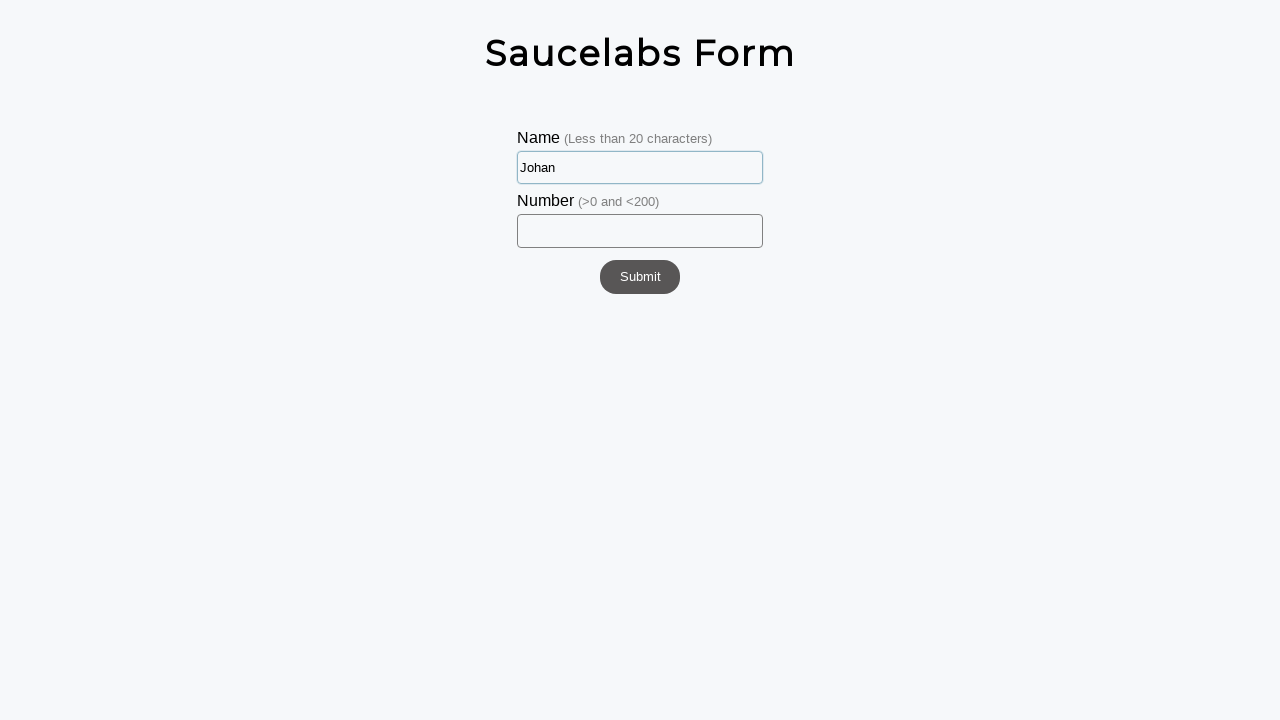

Filled number field with '20' on #number
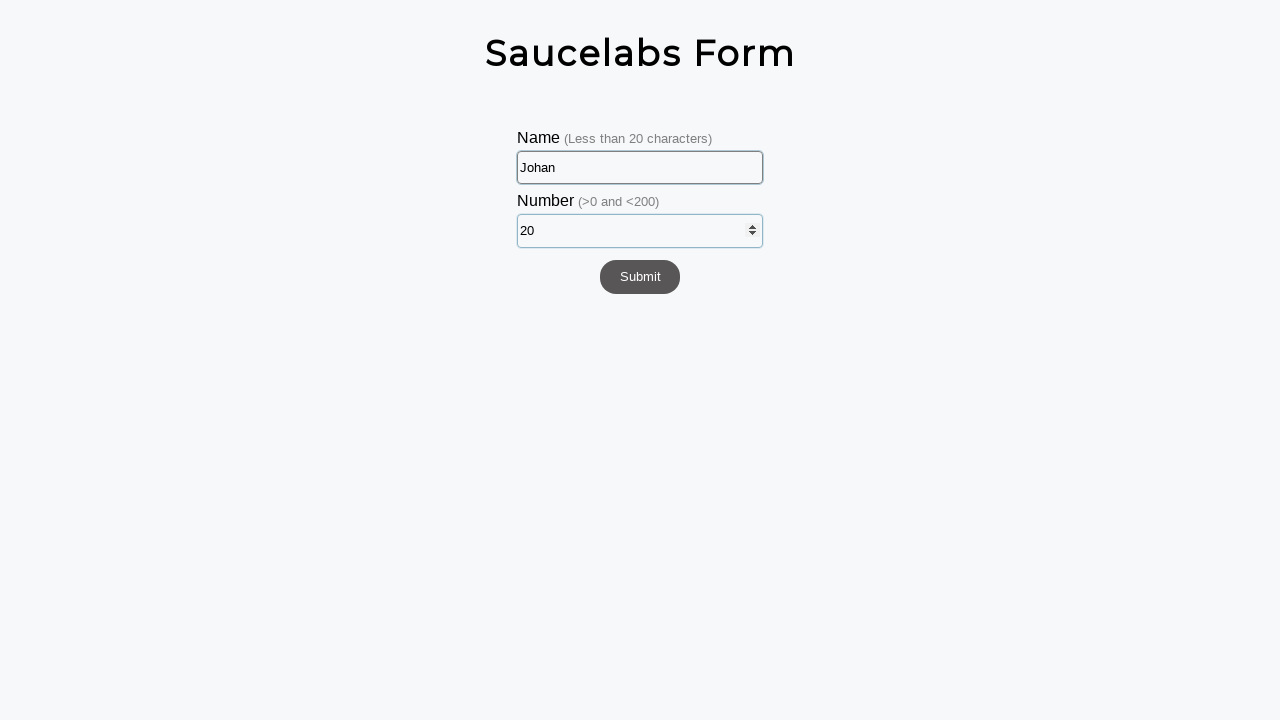

Clicked submit button at (640, 277) on #submit
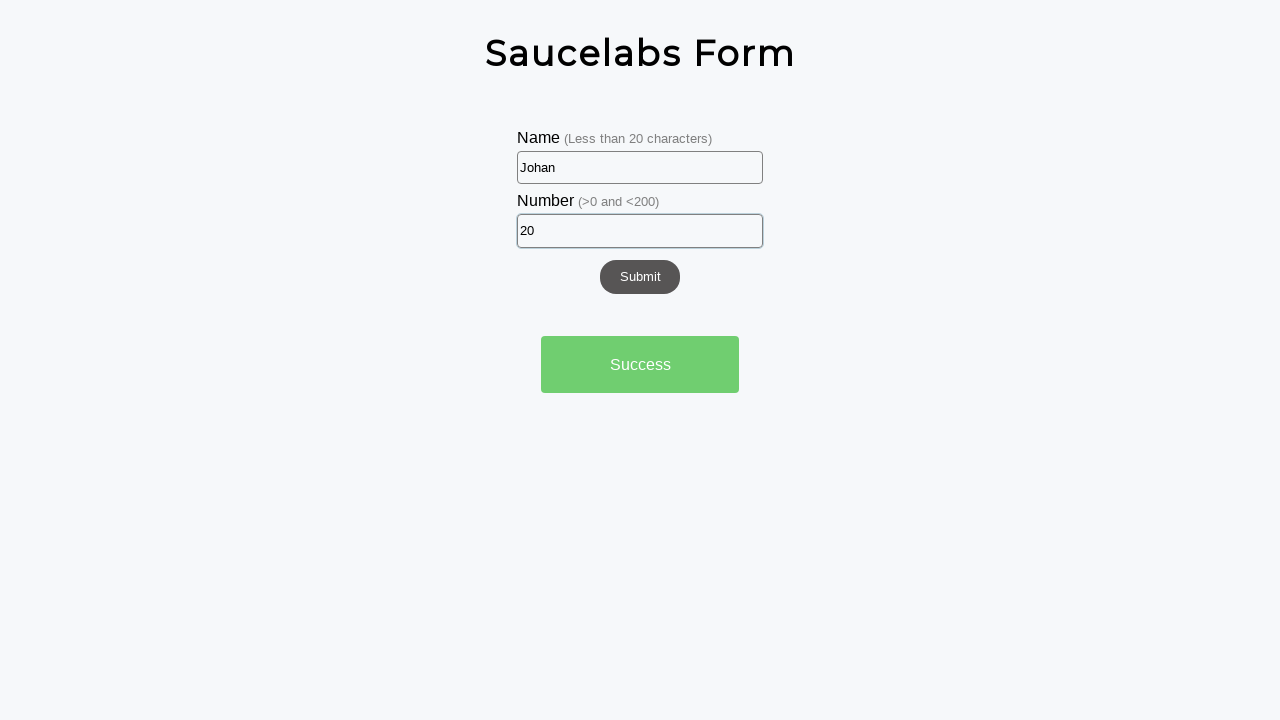

Success alert appeared
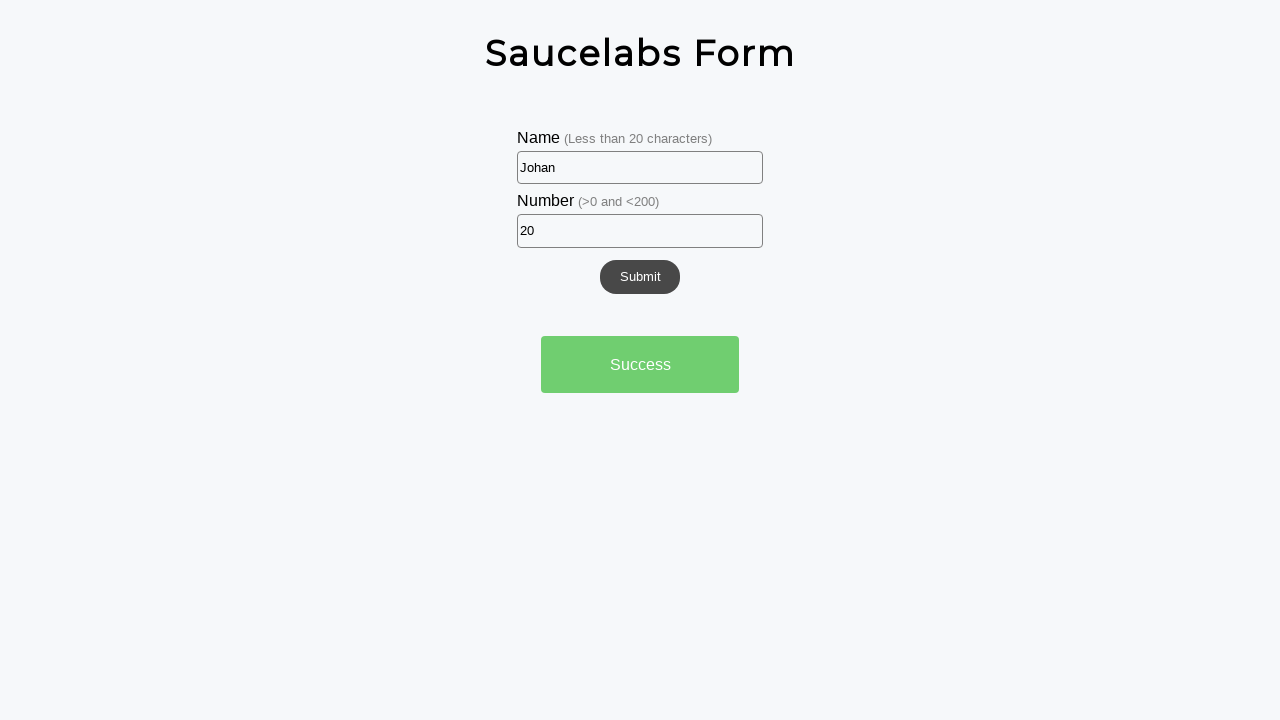

Retrieved alert text content
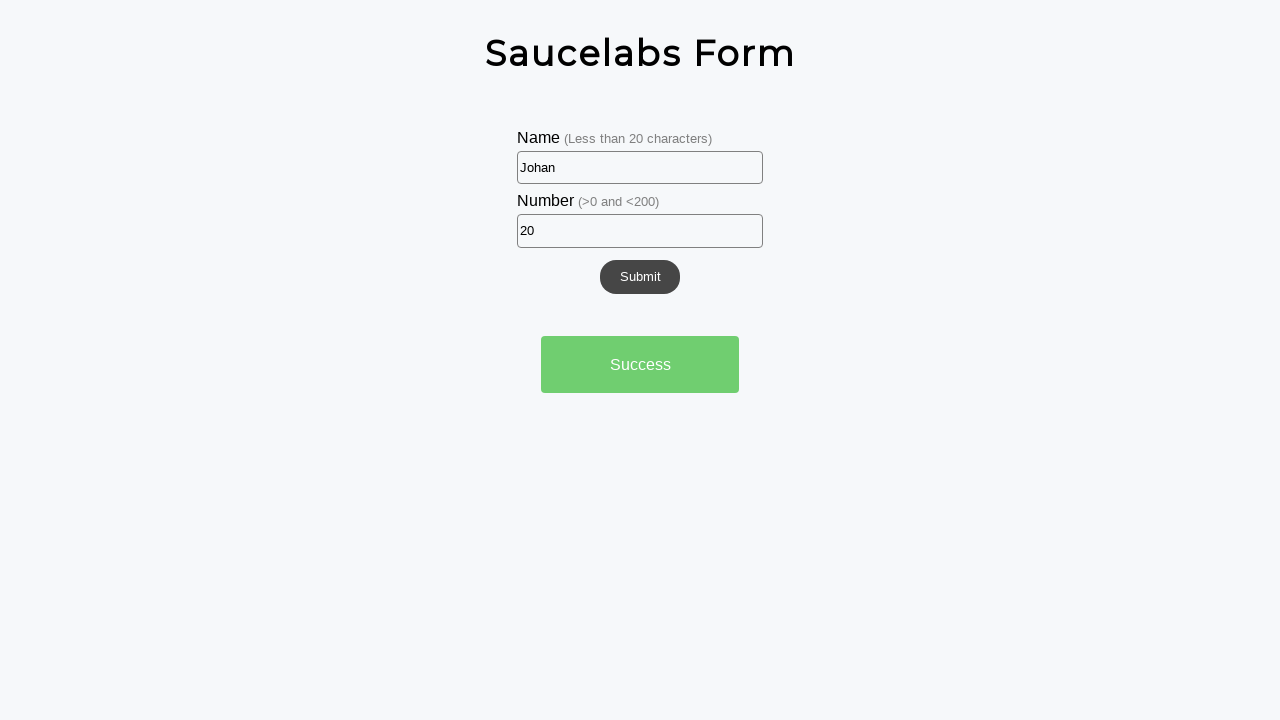

Verified alert text equals 'Success'
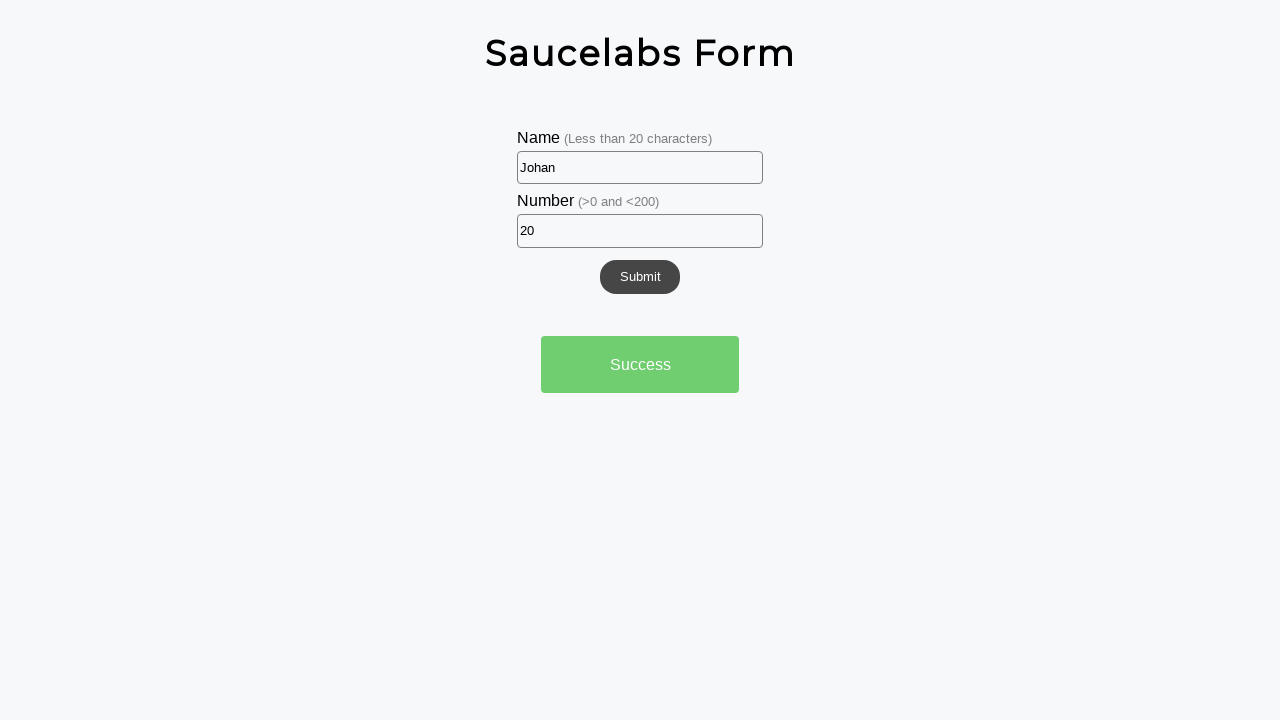

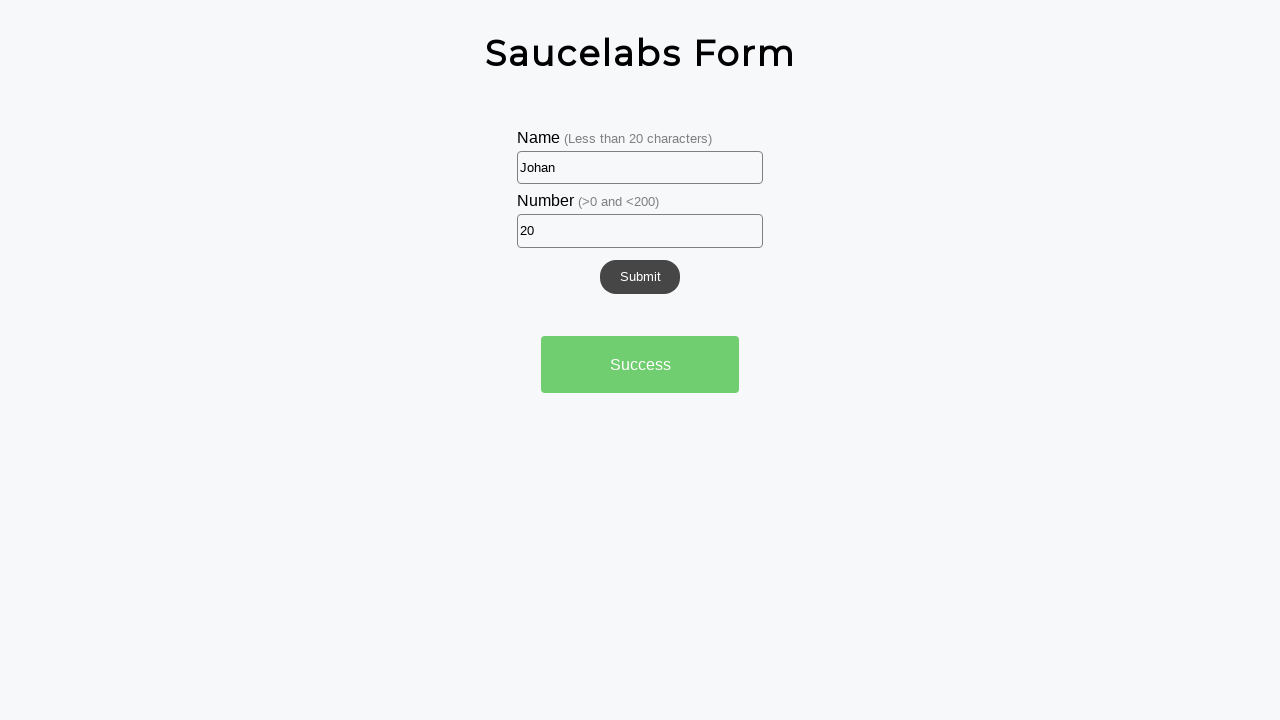